Tests checkbox functionality on a practice form by clicking three hobby checkboxes (Sports, Reading, Music) and verifying they are all selected.

Starting URL: https://demoqa.com/automation-practice-form

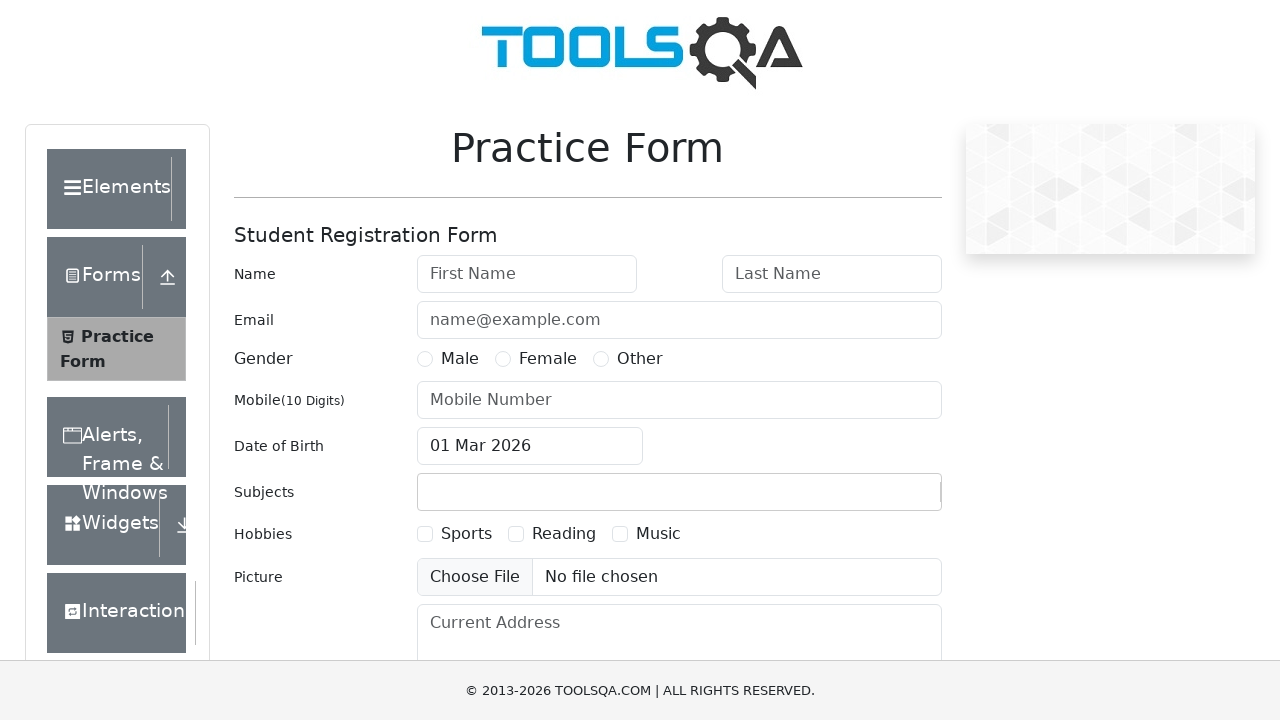

Sports checkbox label element loaded
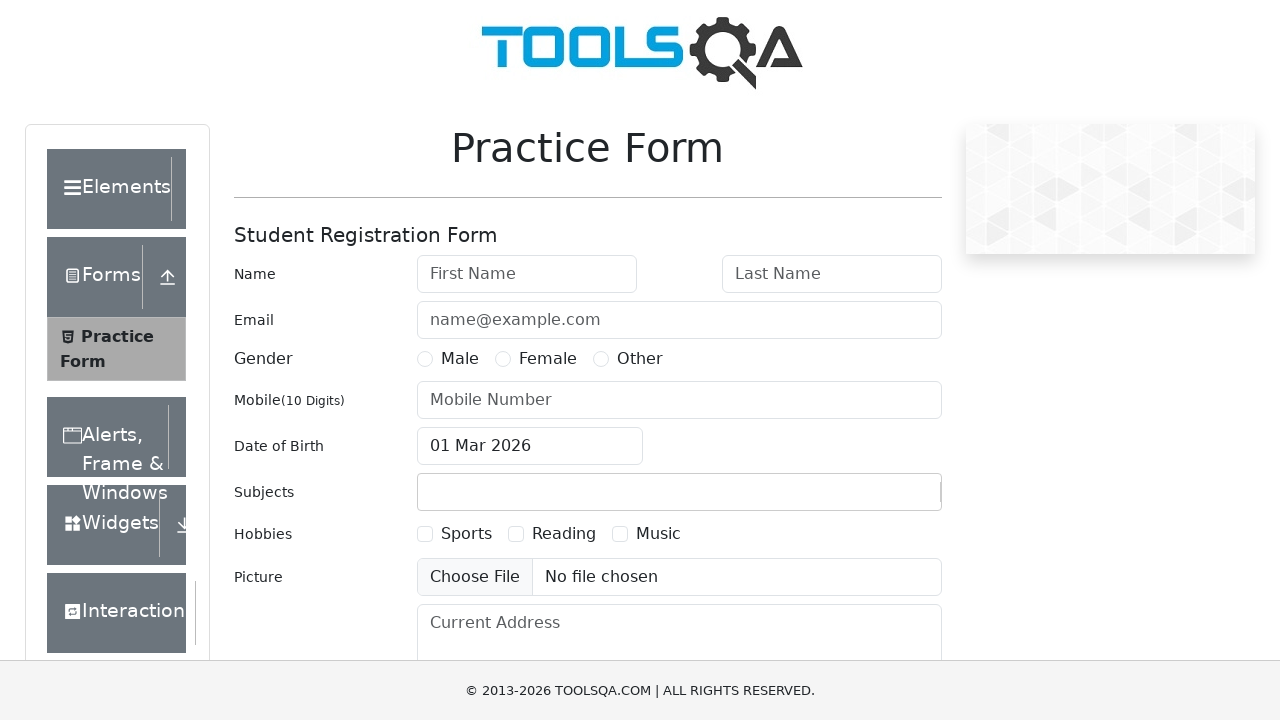

Clicked Sports checkbox at (466, 534) on label[for='hobbies-checkbox-1']
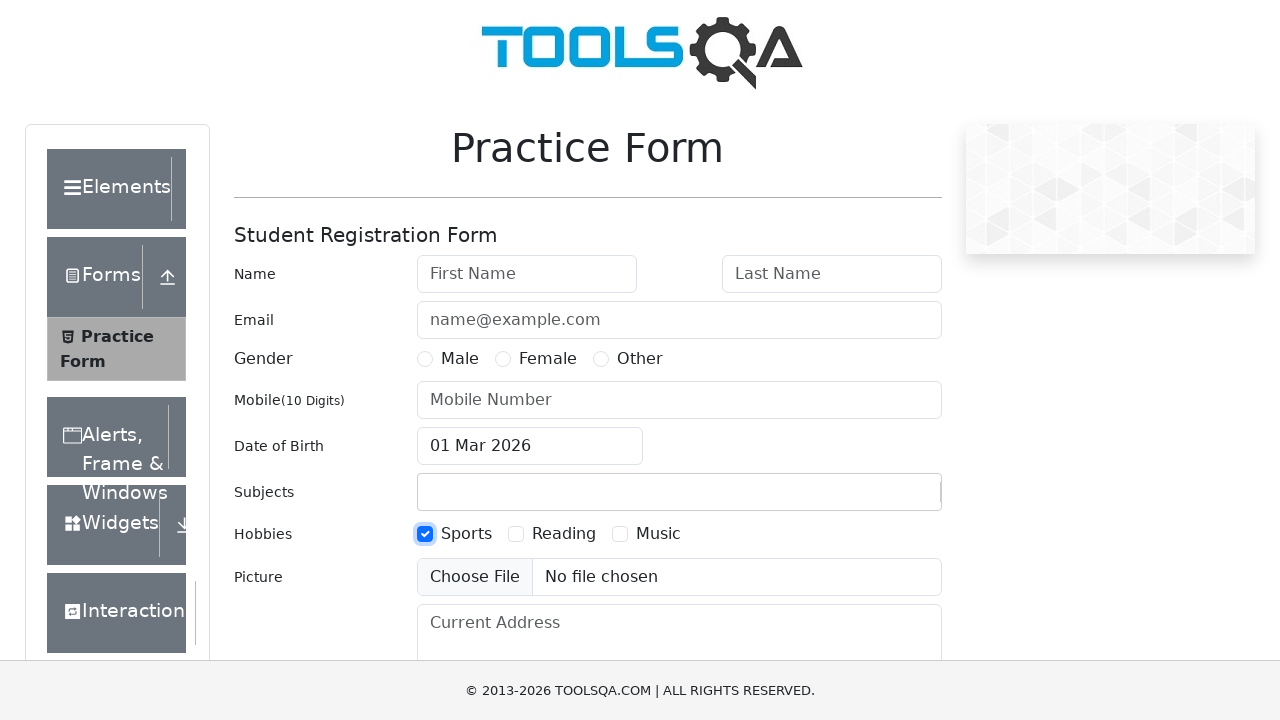

Reading checkbox label element loaded
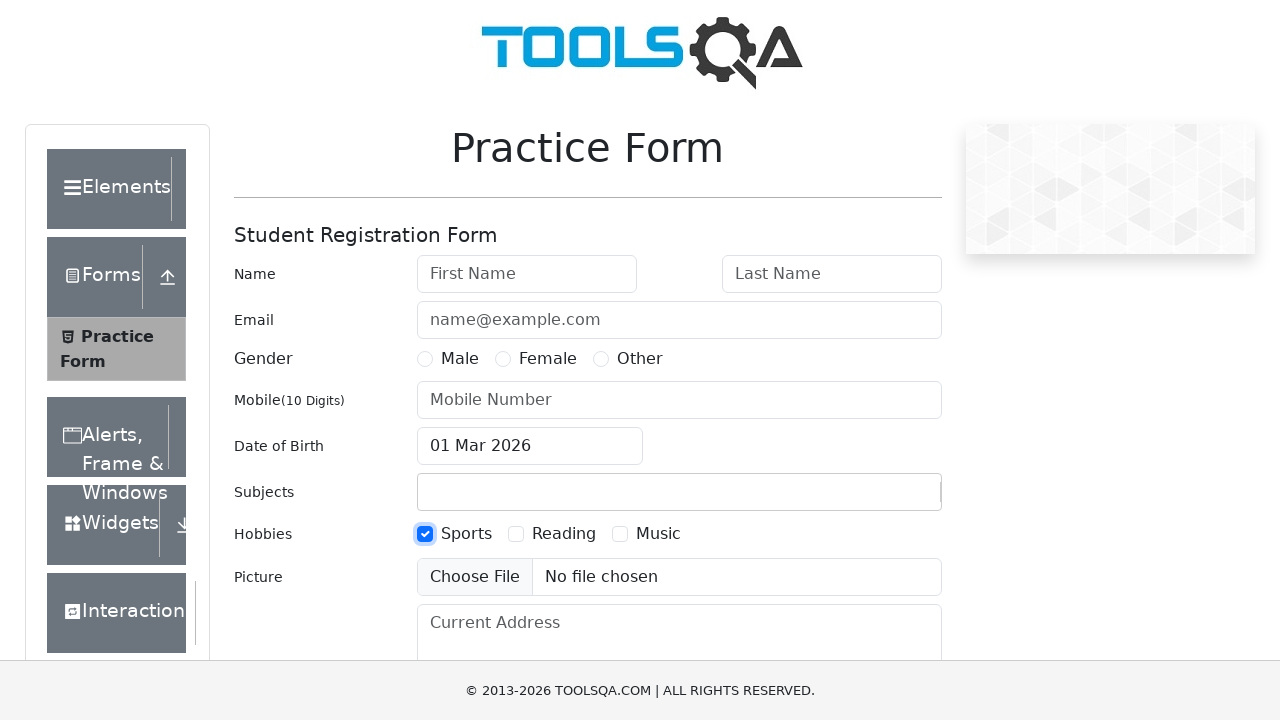

Clicked Reading checkbox at (564, 534) on label[for='hobbies-checkbox-2']
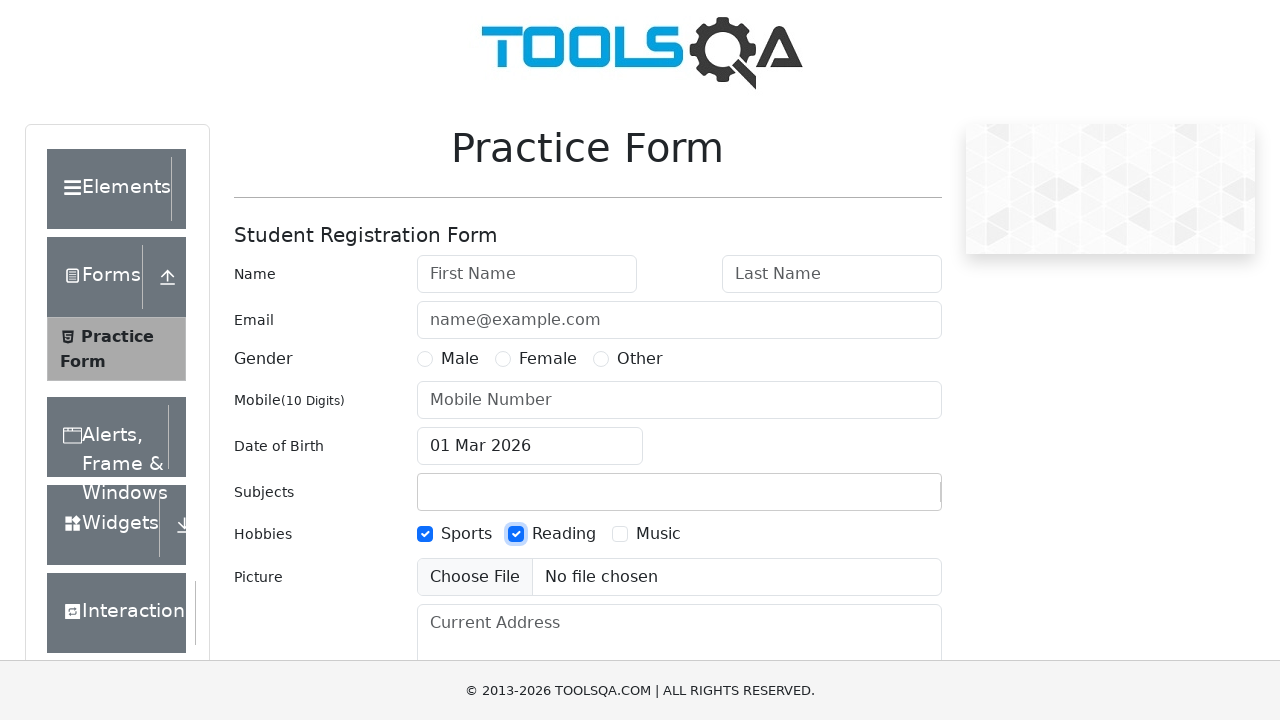

Music checkbox label element loaded
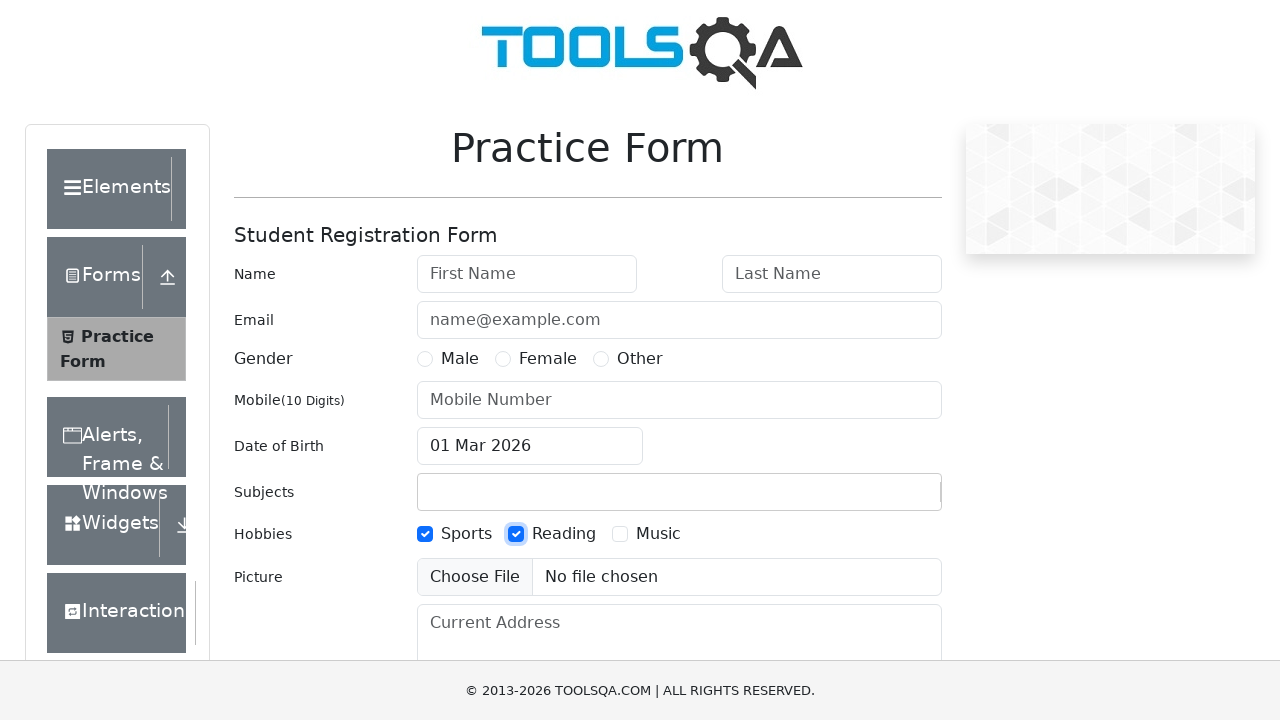

Clicked Music checkbox at (658, 534) on label[for='hobbies-checkbox-3']
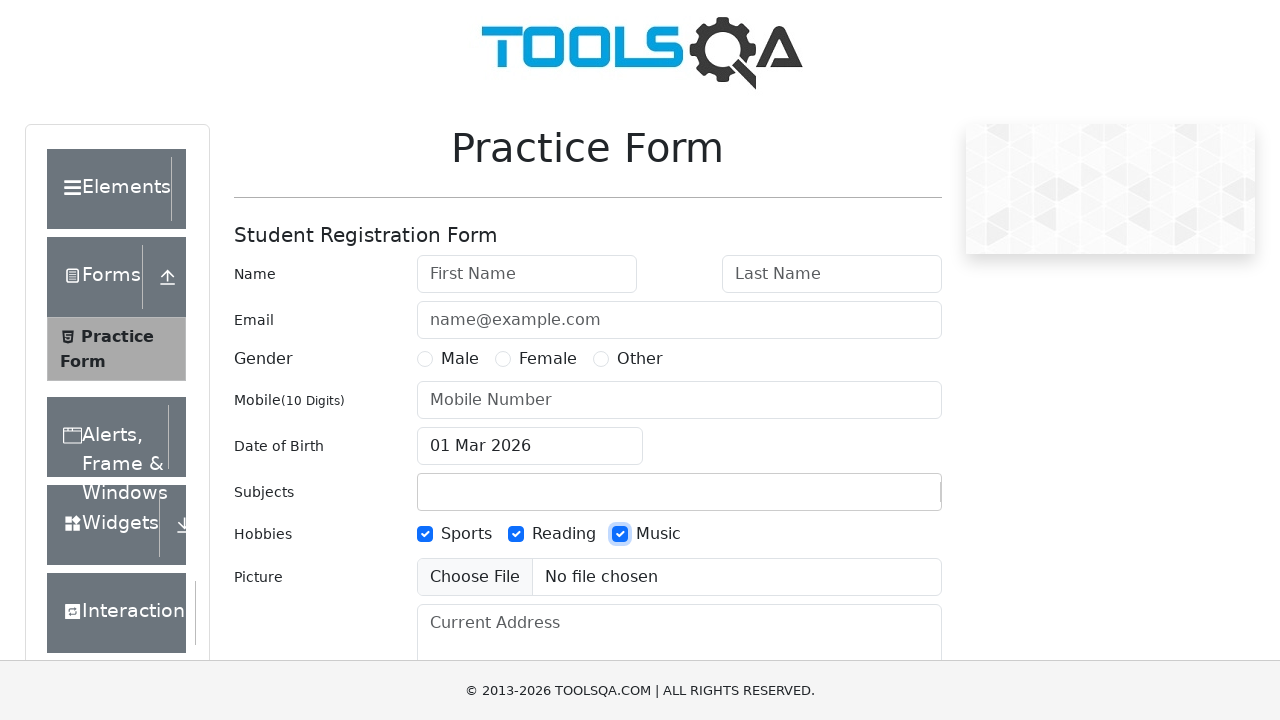

Verified Sports checkbox is selected
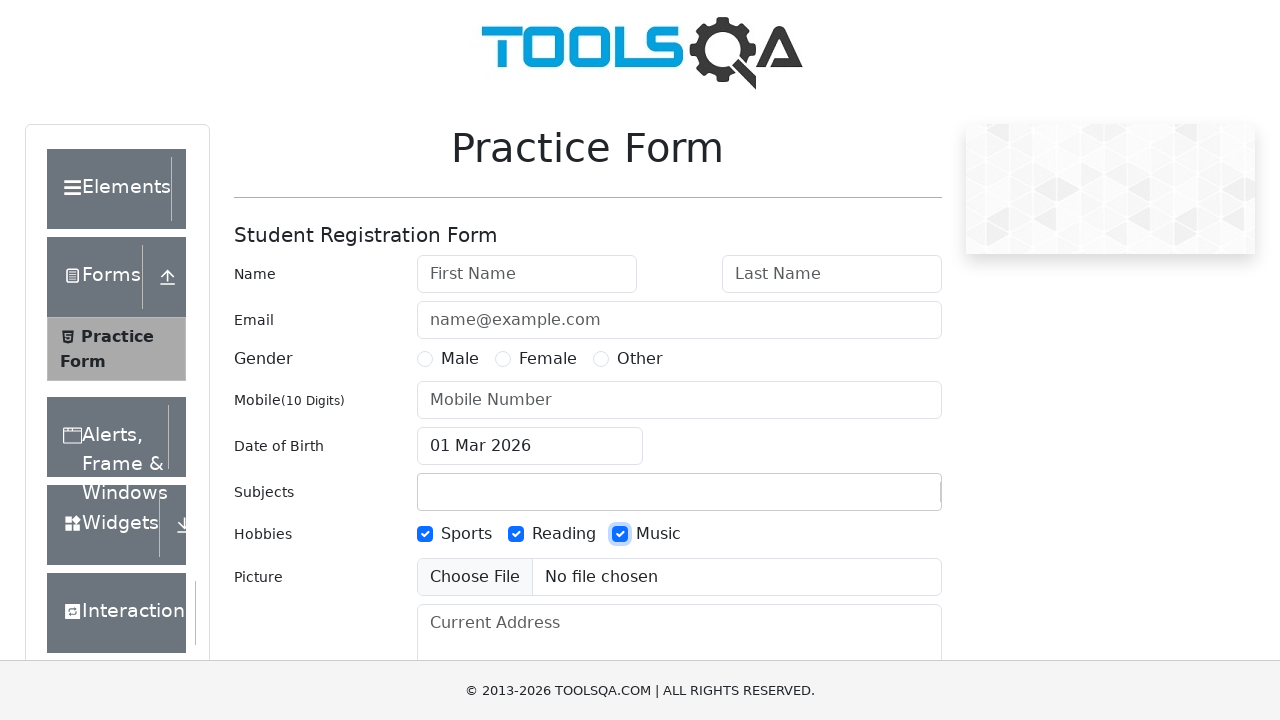

Verified Reading checkbox is selected
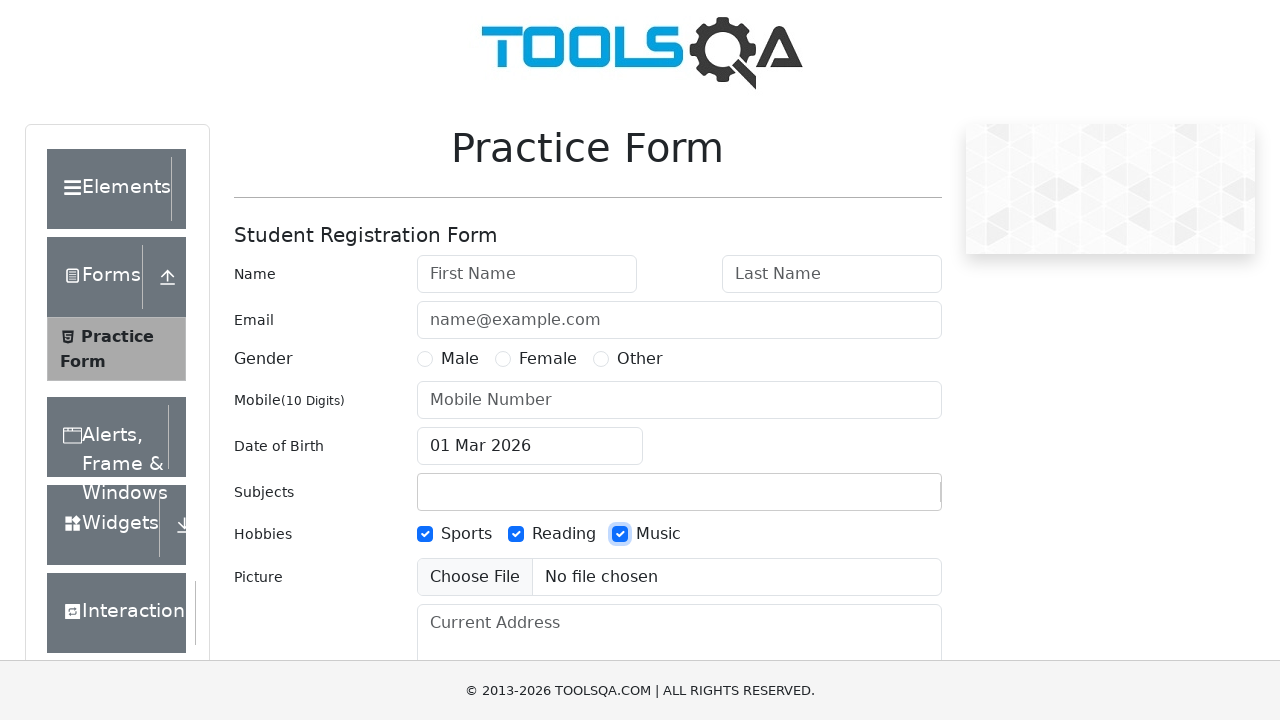

Verified Music checkbox is selected
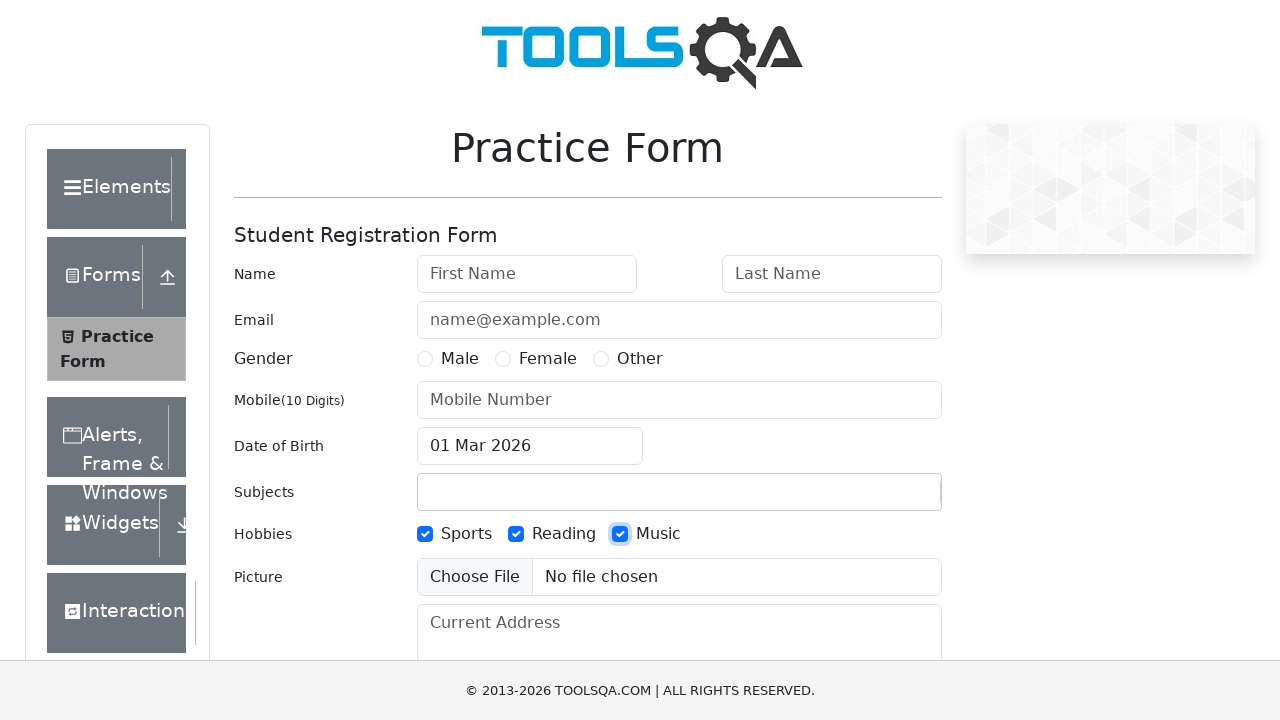

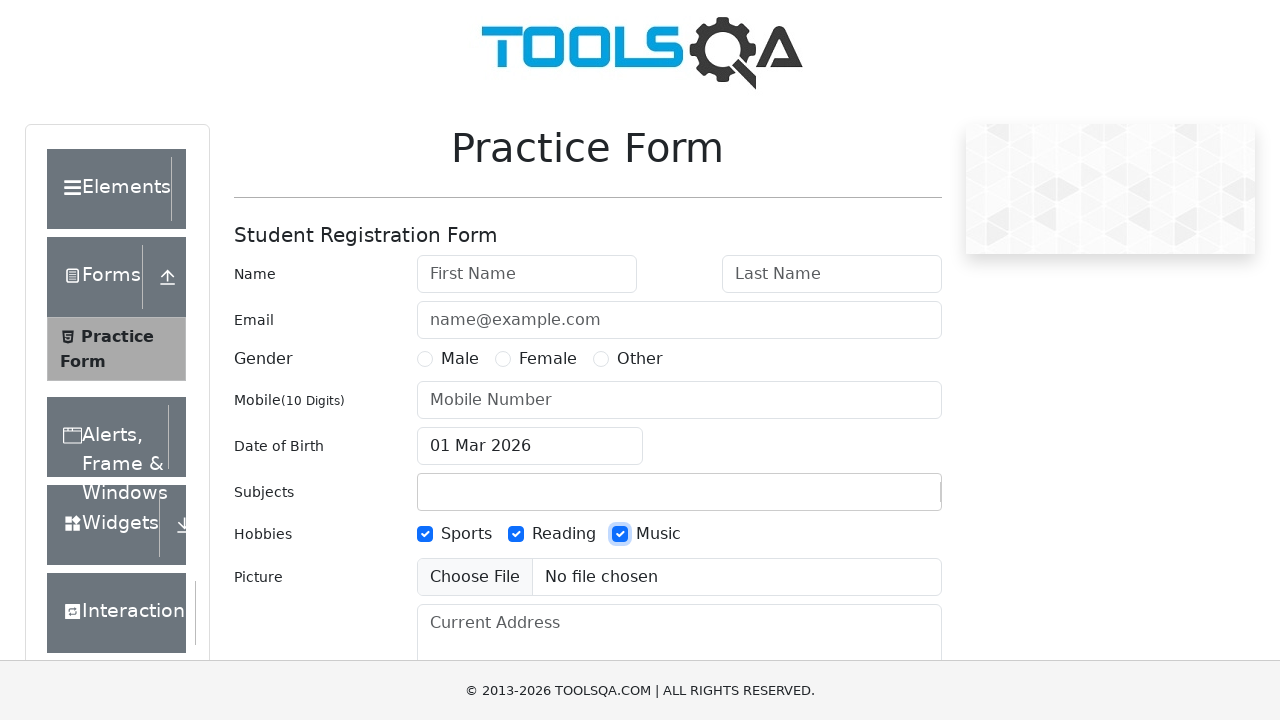